Tests JavaScript alert handling by filling a name field, triggering an alert, accepting it, then triggering a confirm dialog and accepting it

Starting URL: https://rahulshettyacademy.com/AutomationPractice/

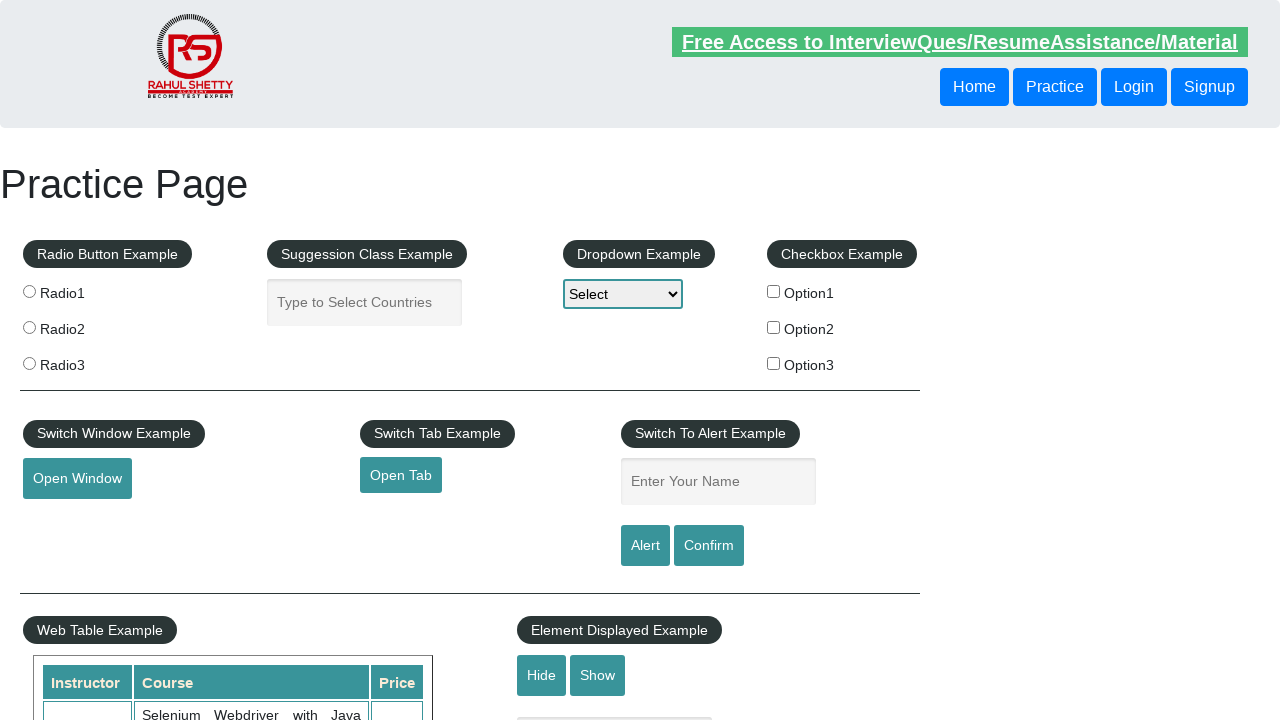

Clicked on the name field at (718, 482) on #name
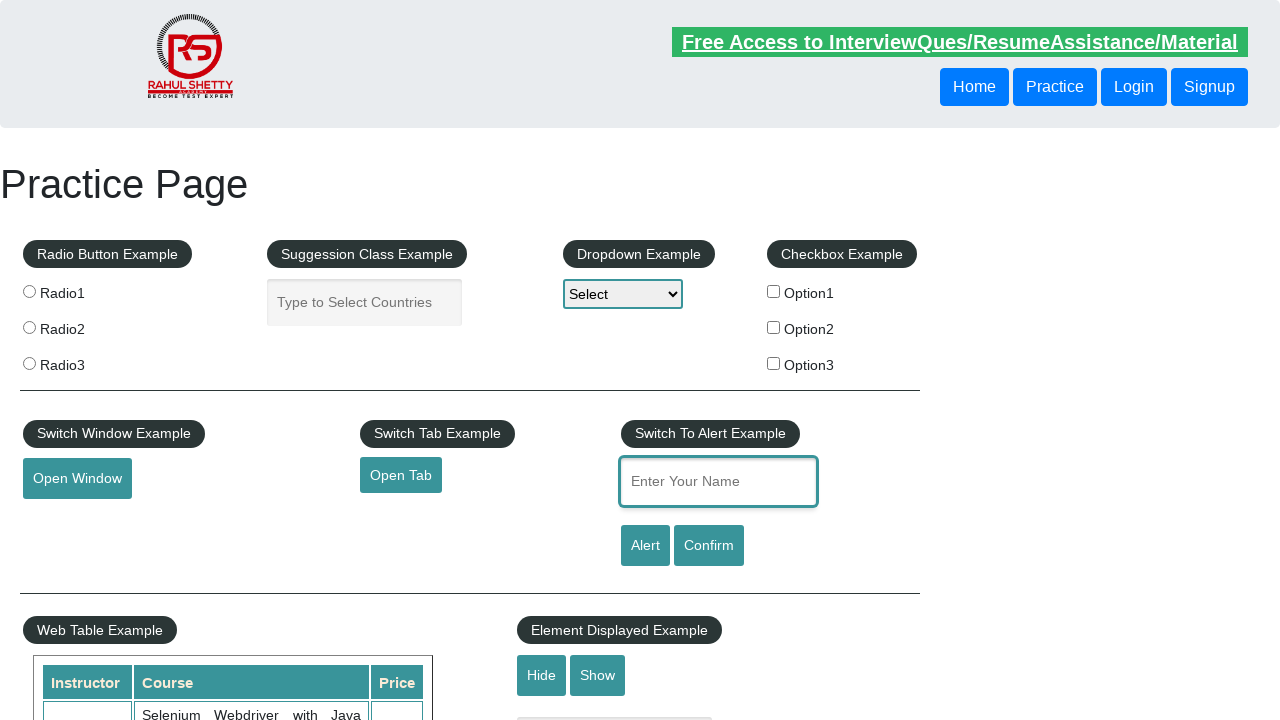

Filled name field with 'Ra' on #name
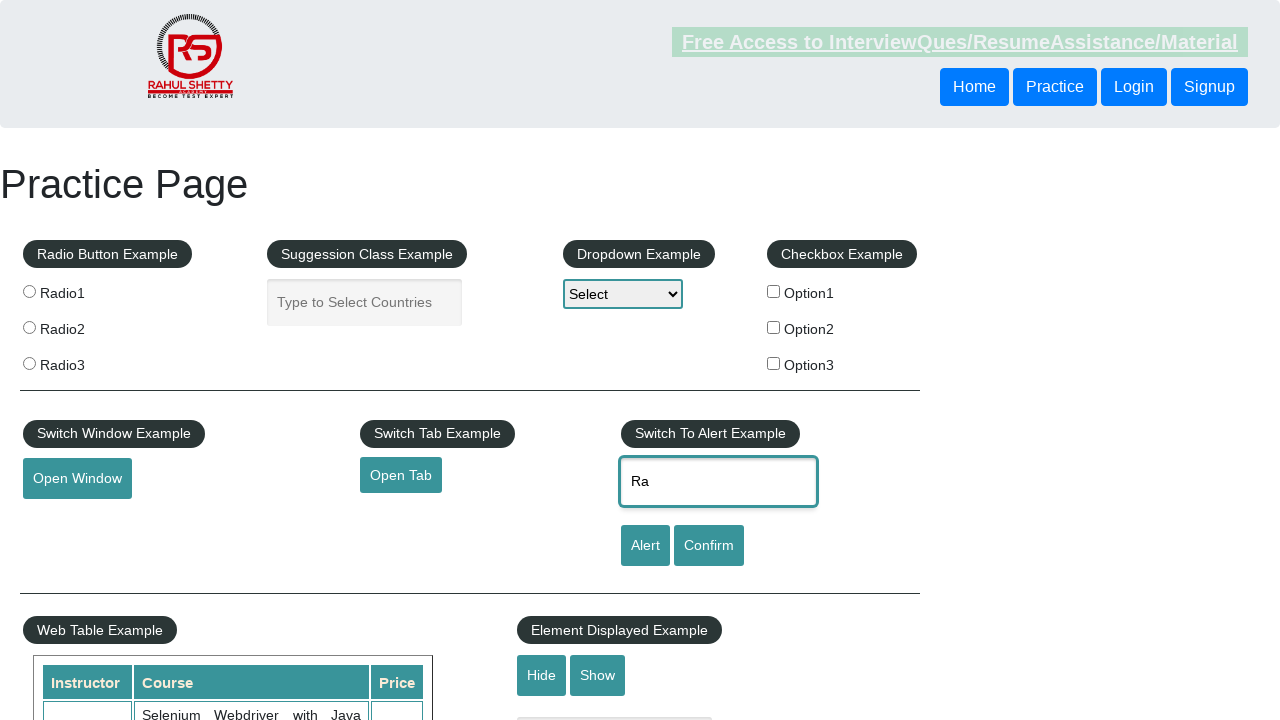

Clicked alert button to trigger alert dialog at (645, 546) on #alertbtn
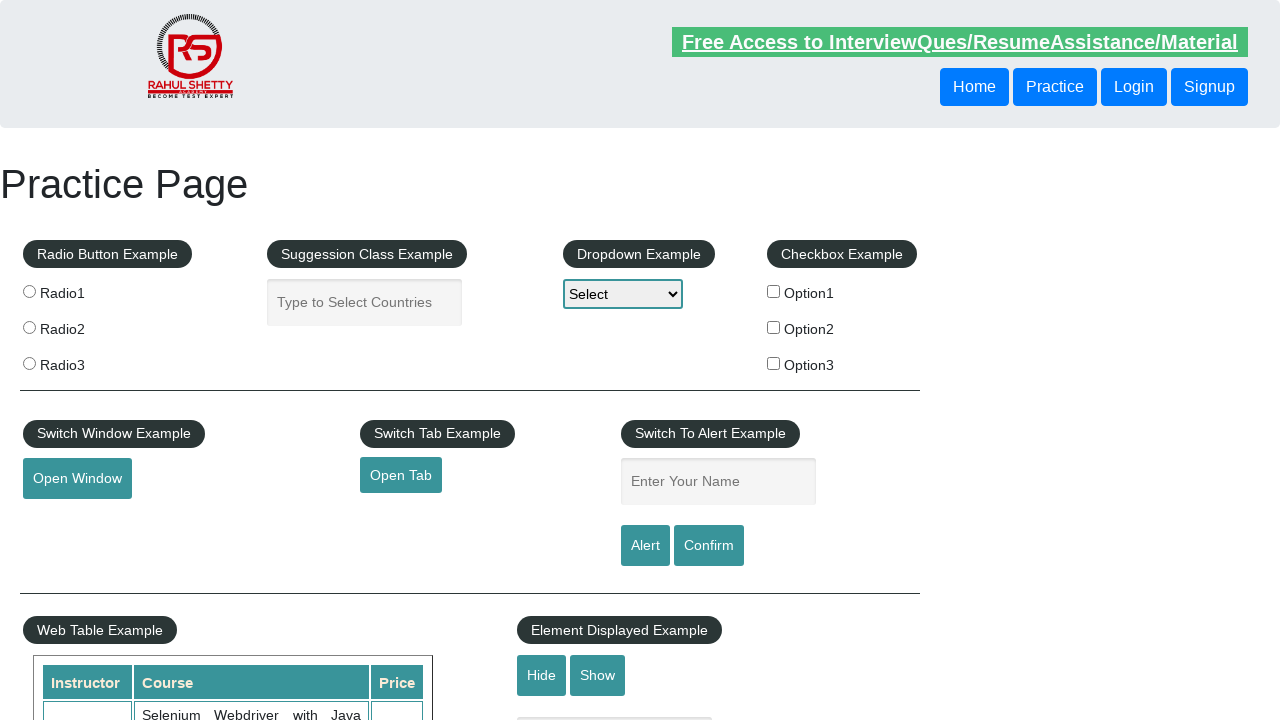

Set up dialog handler to accept alerts and confirms
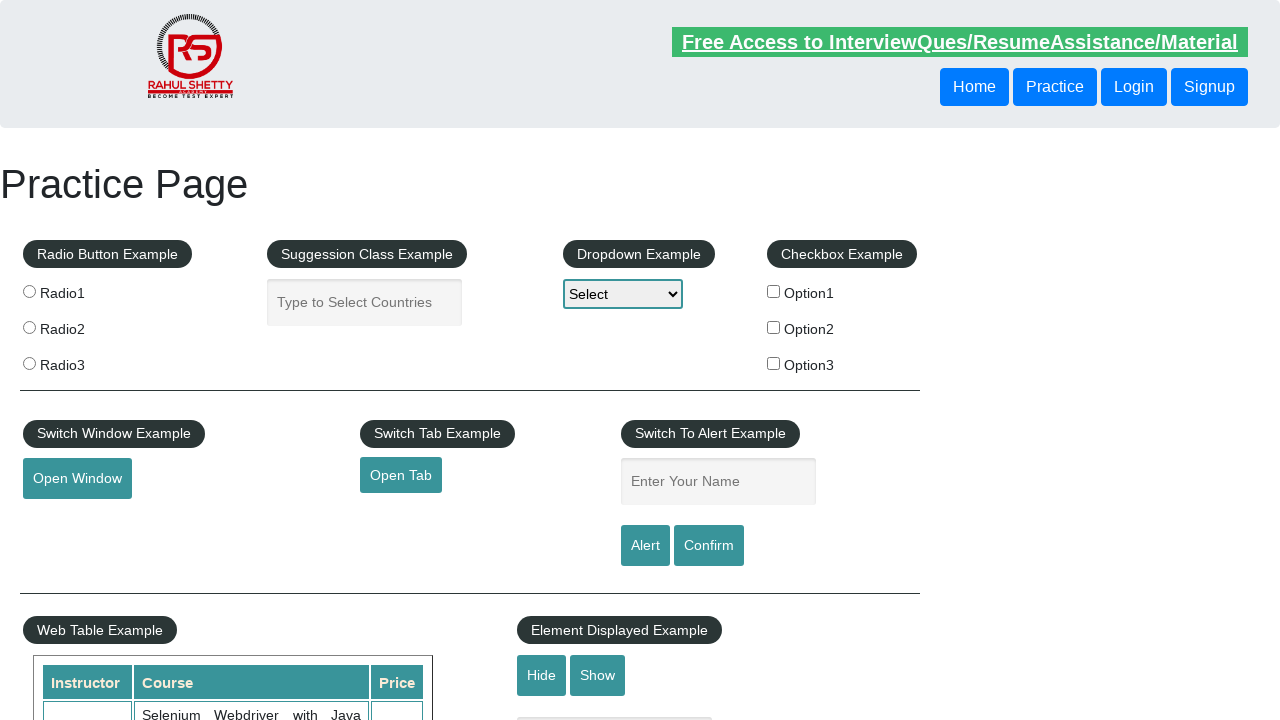

Waited for alert to be processed
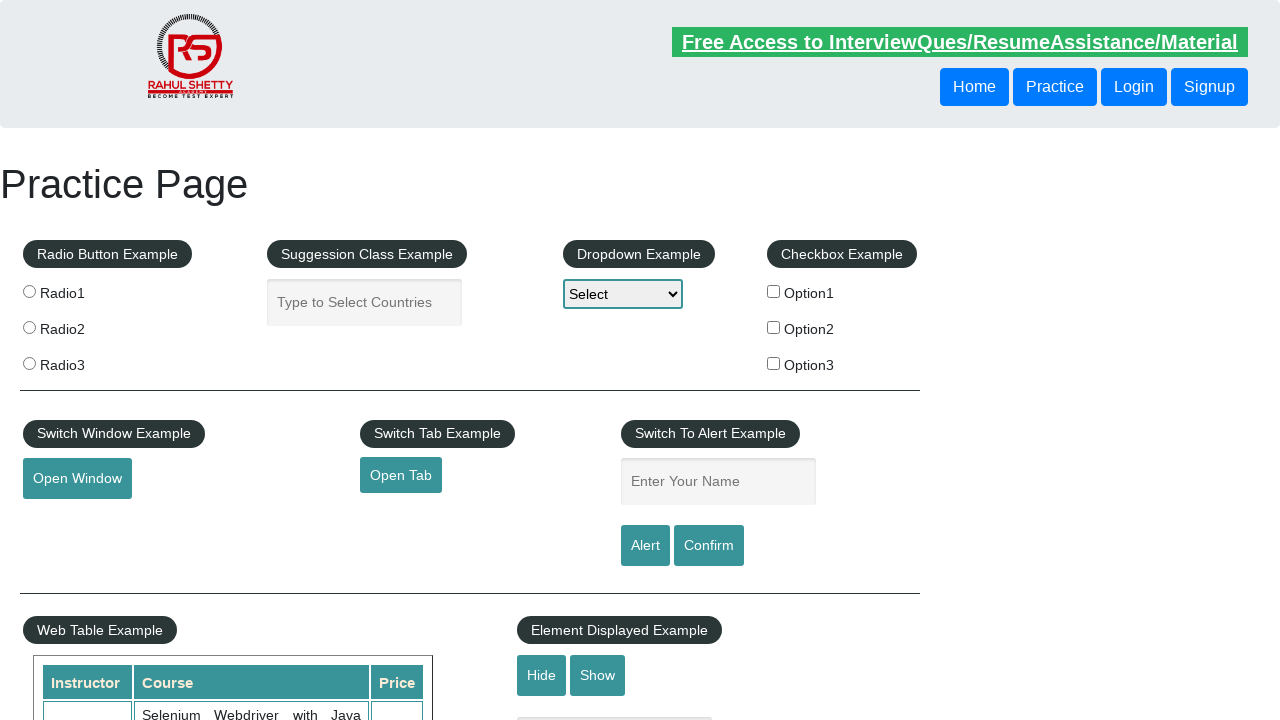

Clicked confirm button to trigger confirm dialog at (709, 546) on #confirmbtn
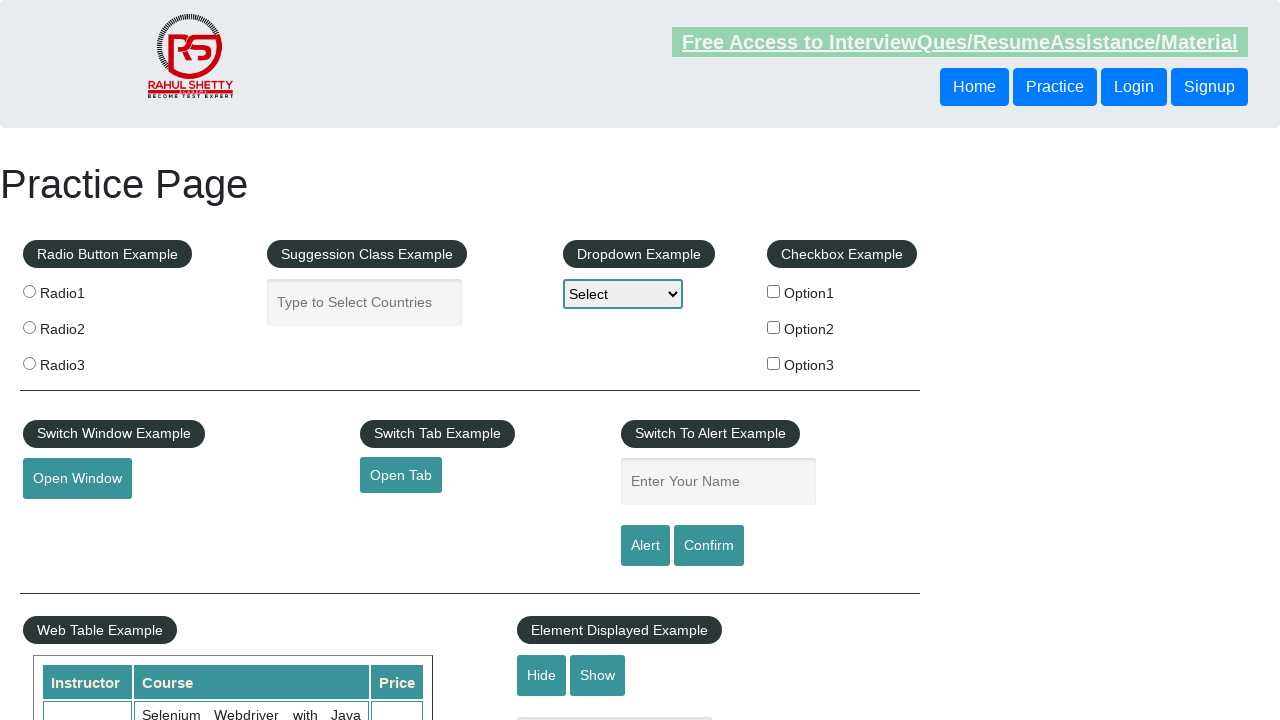

Waited for confirm dialog to be processed
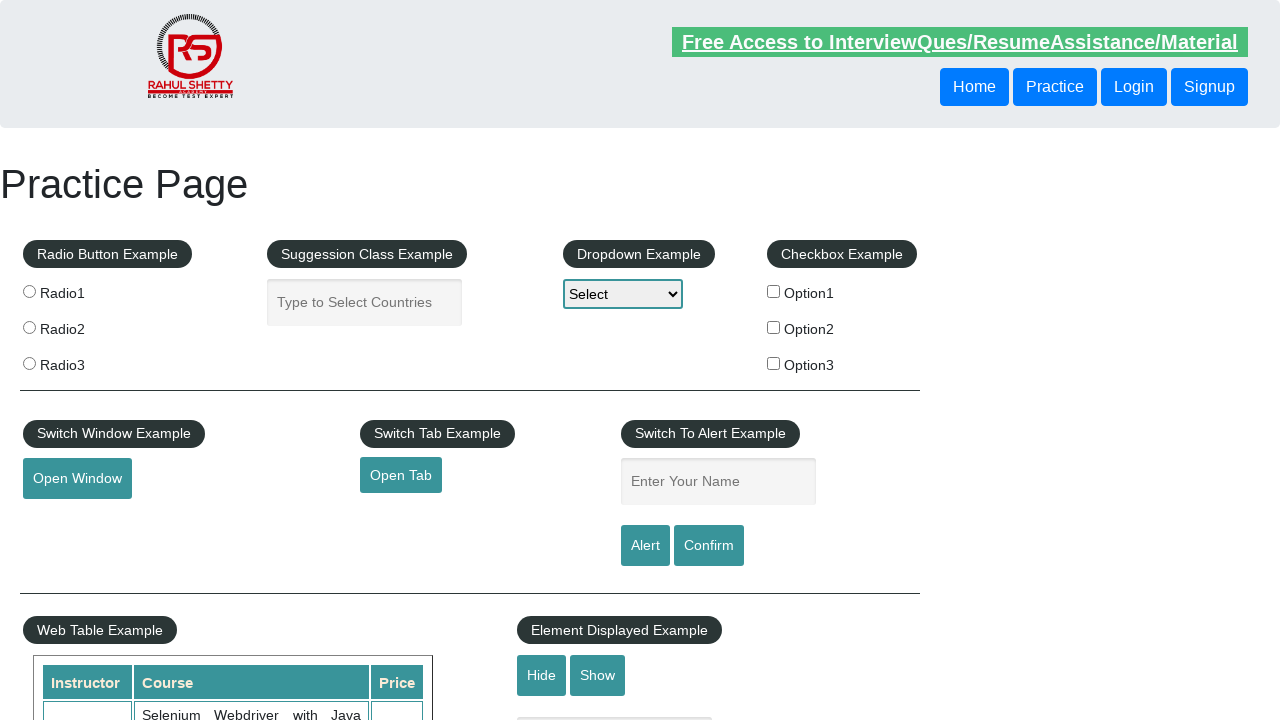

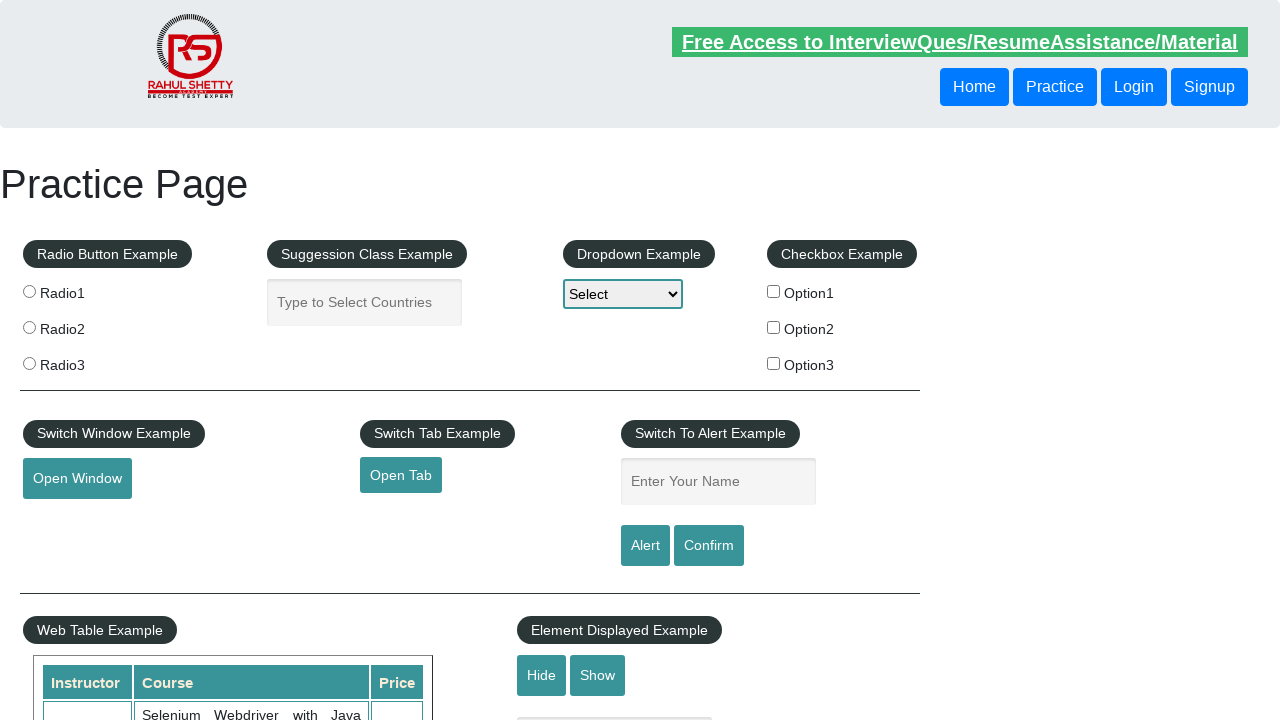